Tests sending the TAB key using keyboard actions and verifying the result text displays the correct key pressed.

Starting URL: http://the-internet.herokuapp.com/key_presses

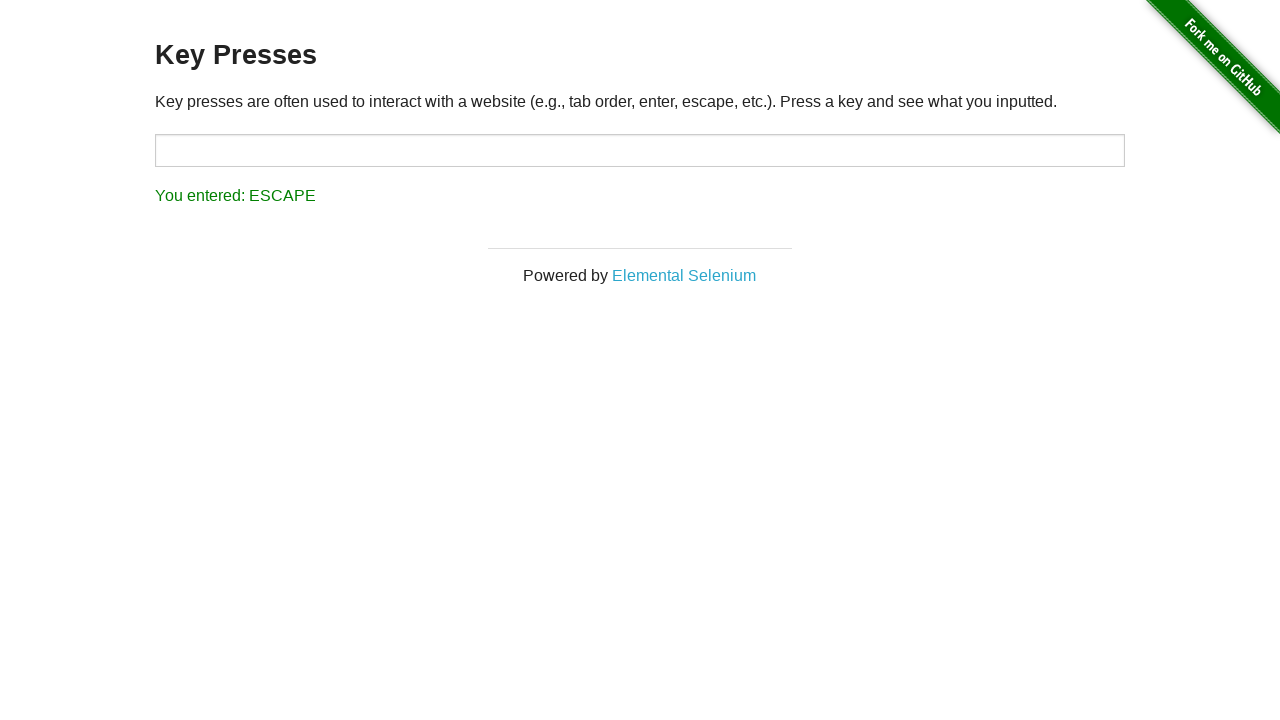

Pressed TAB key on the page
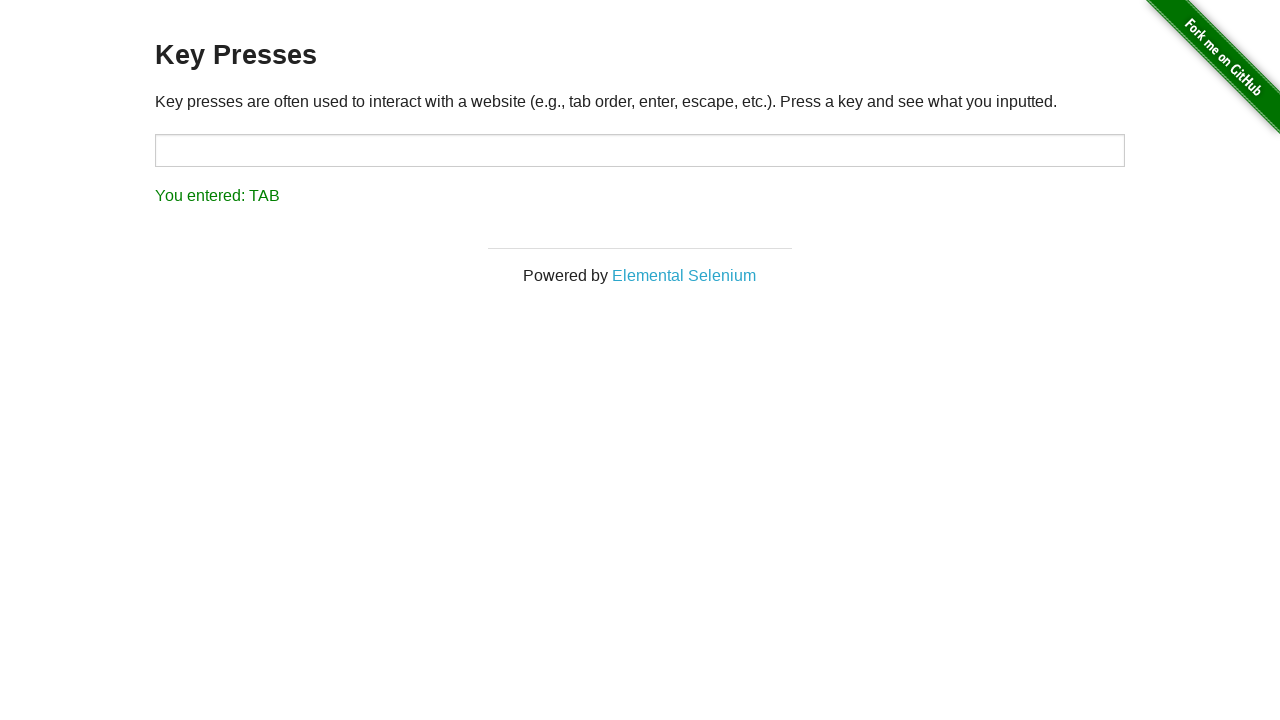

Result element loaded after TAB key press
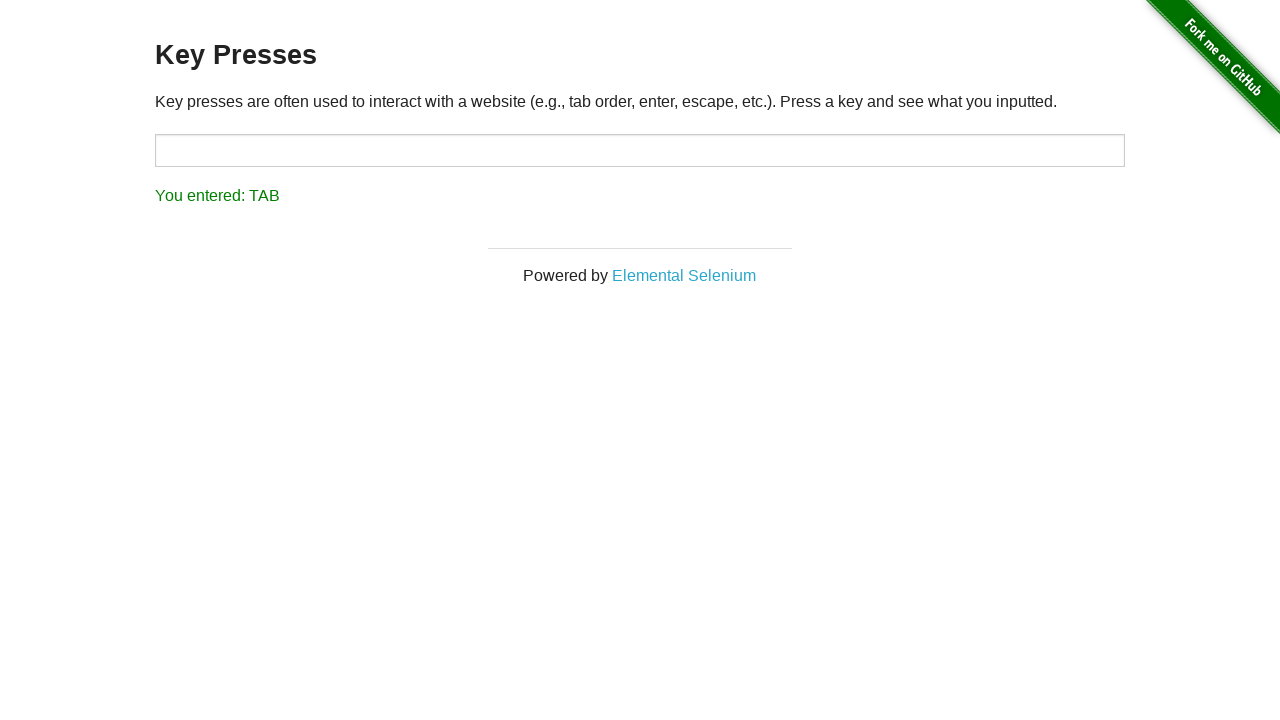

Retrieved result text from #result element
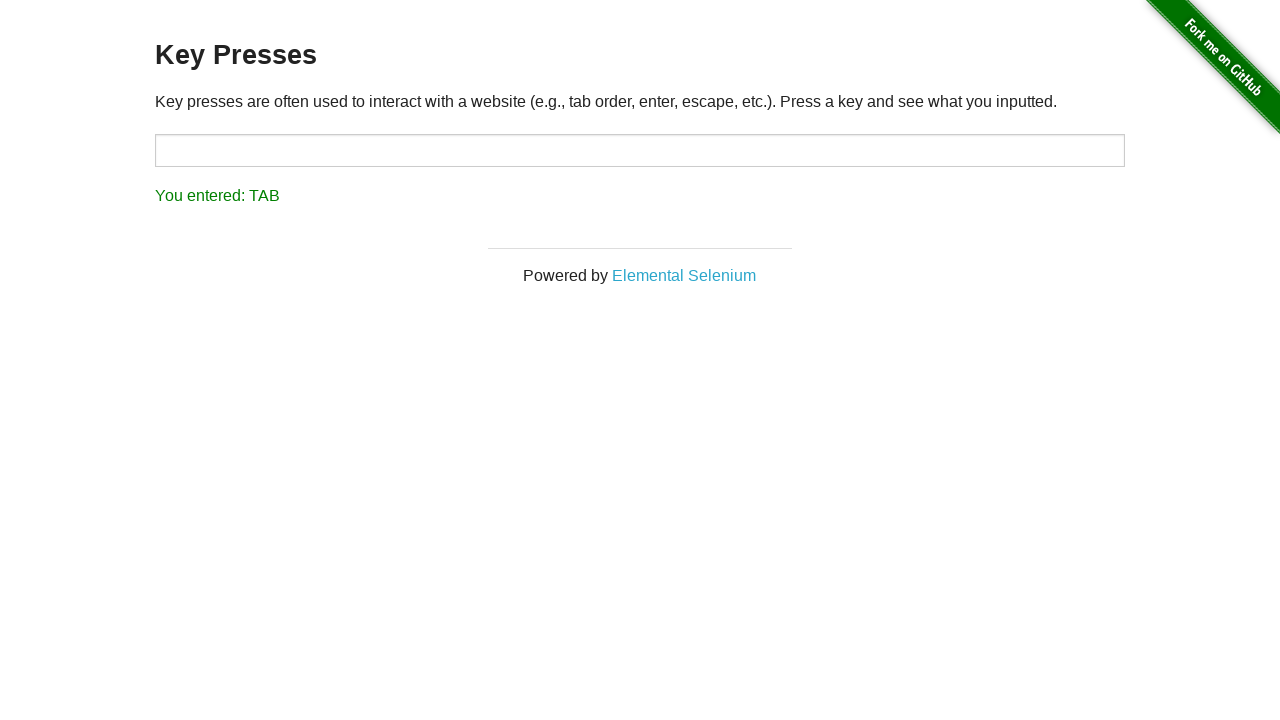

Verified result text displays 'You entered: TAB'
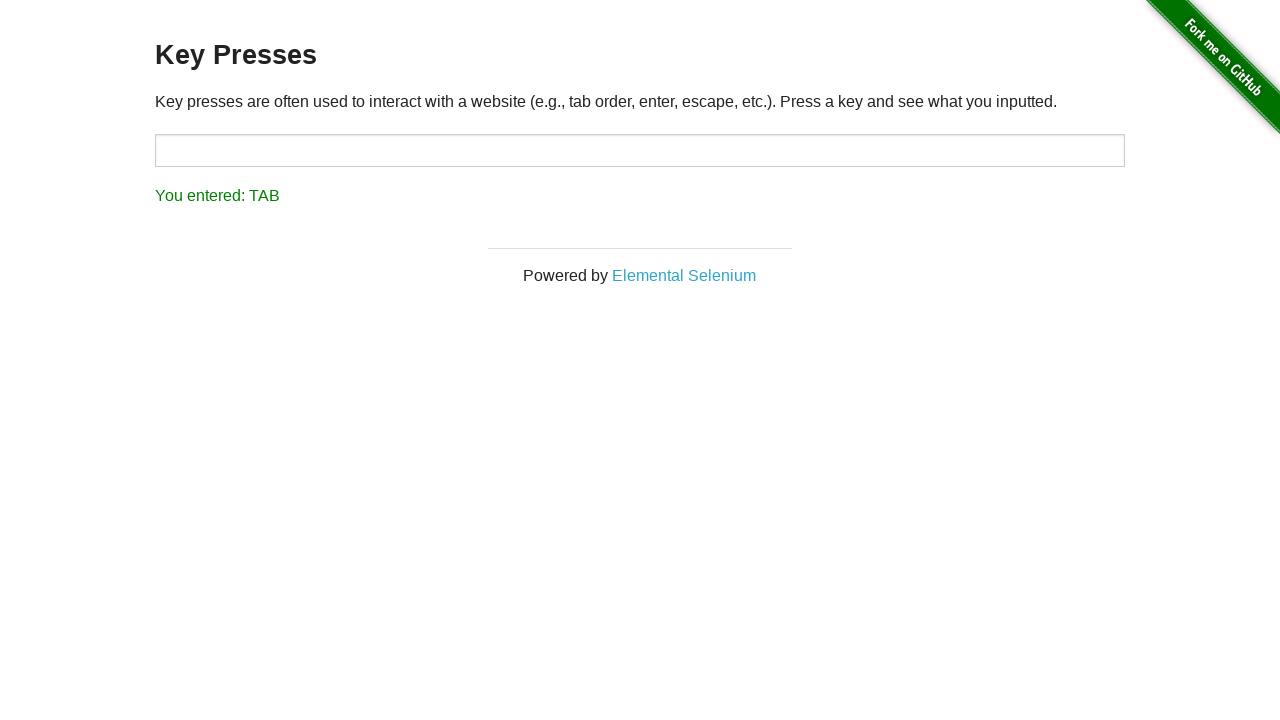

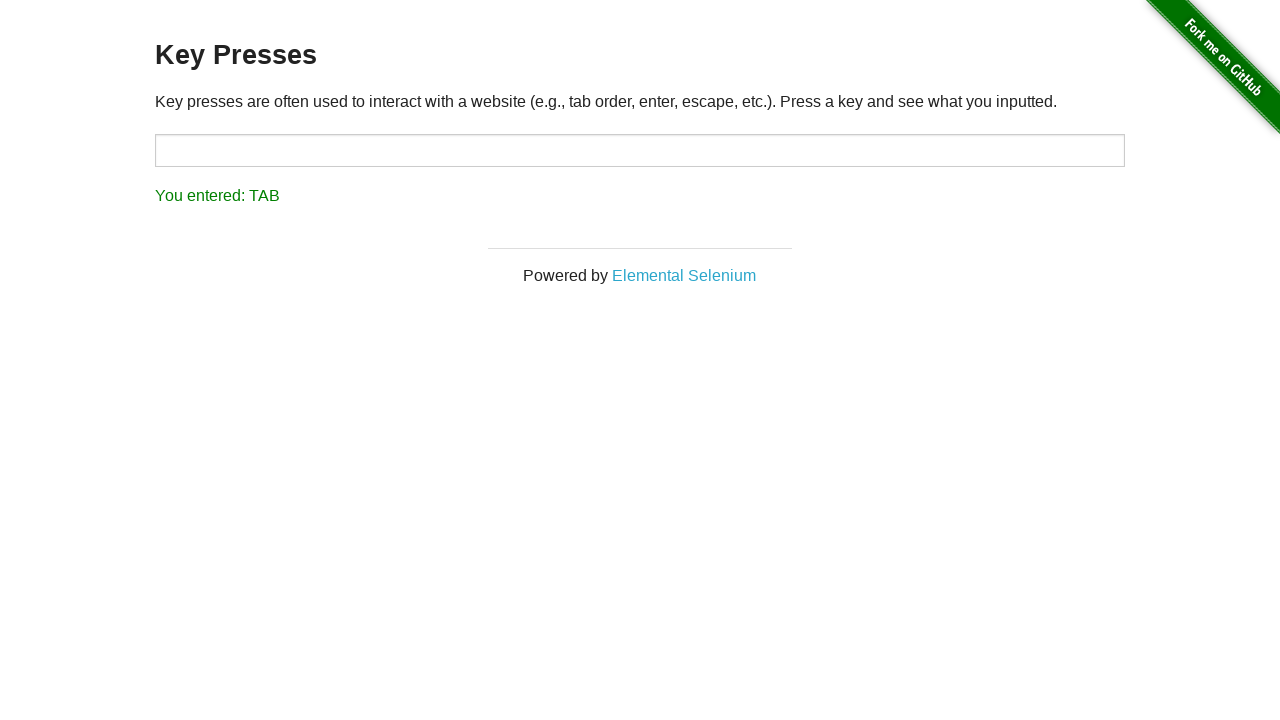